Tests dynamically loaded page elements (Example 1) where element is hidden on page, clicking Start and waiting for Hello World text to appear

Starting URL: http://the-internet.herokuapp.com/dynamic_loading

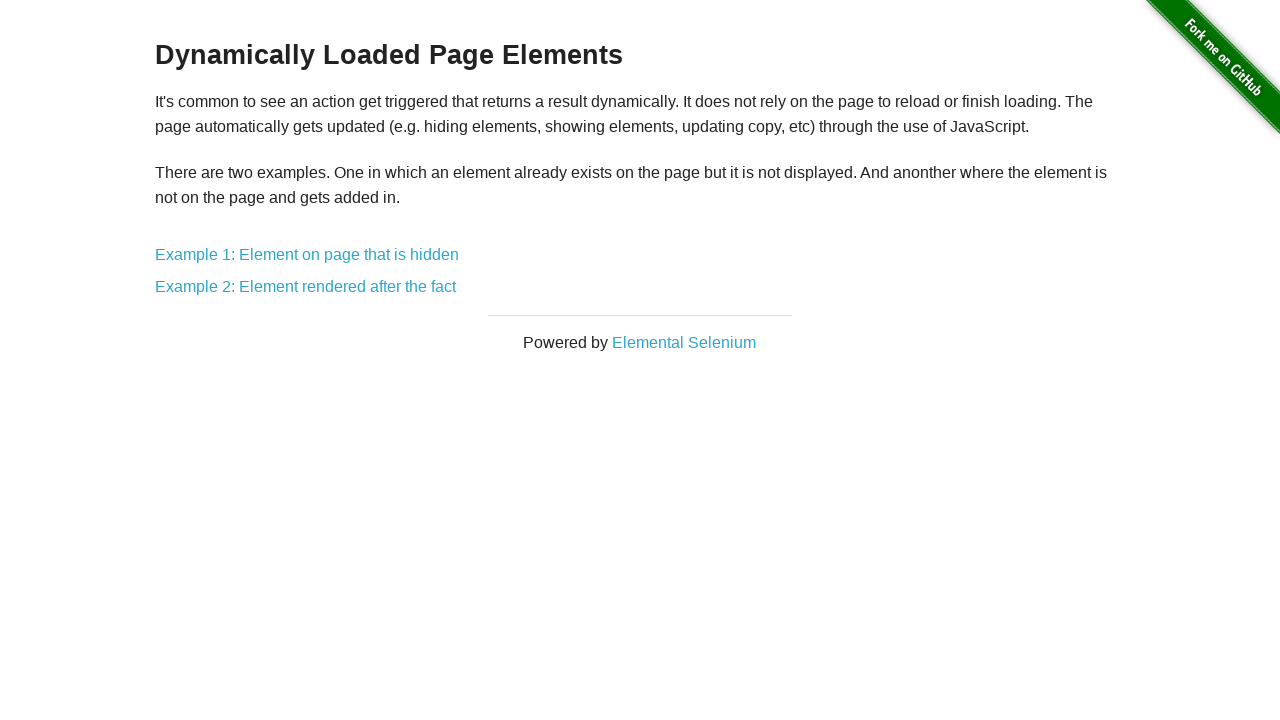

Clicked on Example 1 link for dynamically loaded page elements at (307, 255) on a:text('Example 1: Element on page that is hidden')
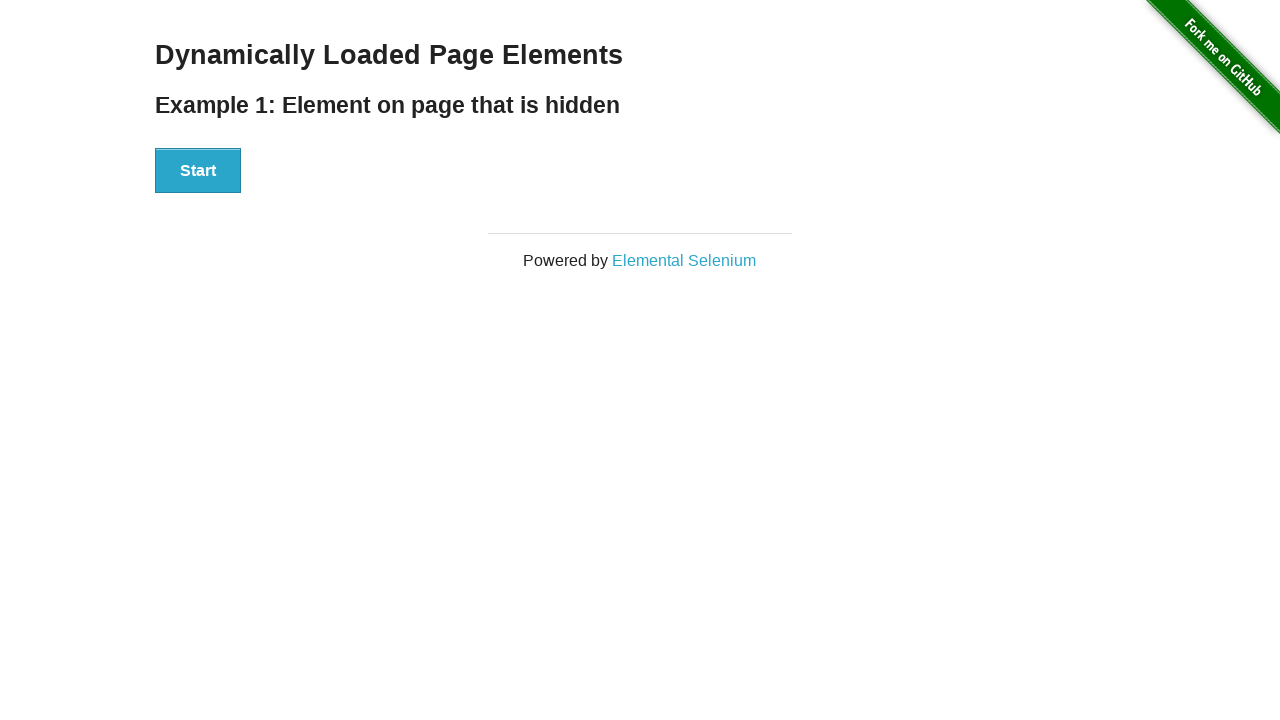

Clicked Start button to trigger dynamic loading at (198, 171) on button:text('Start')
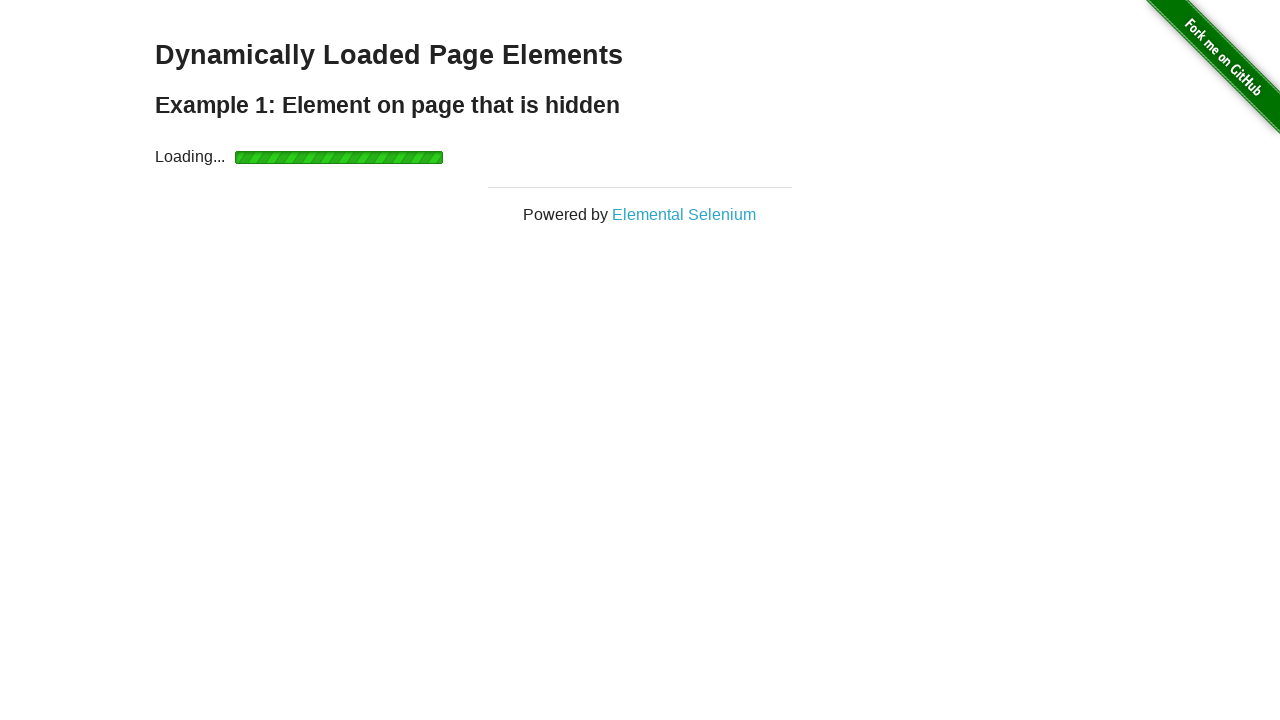

Waited for 'Hello World!' text to become visible
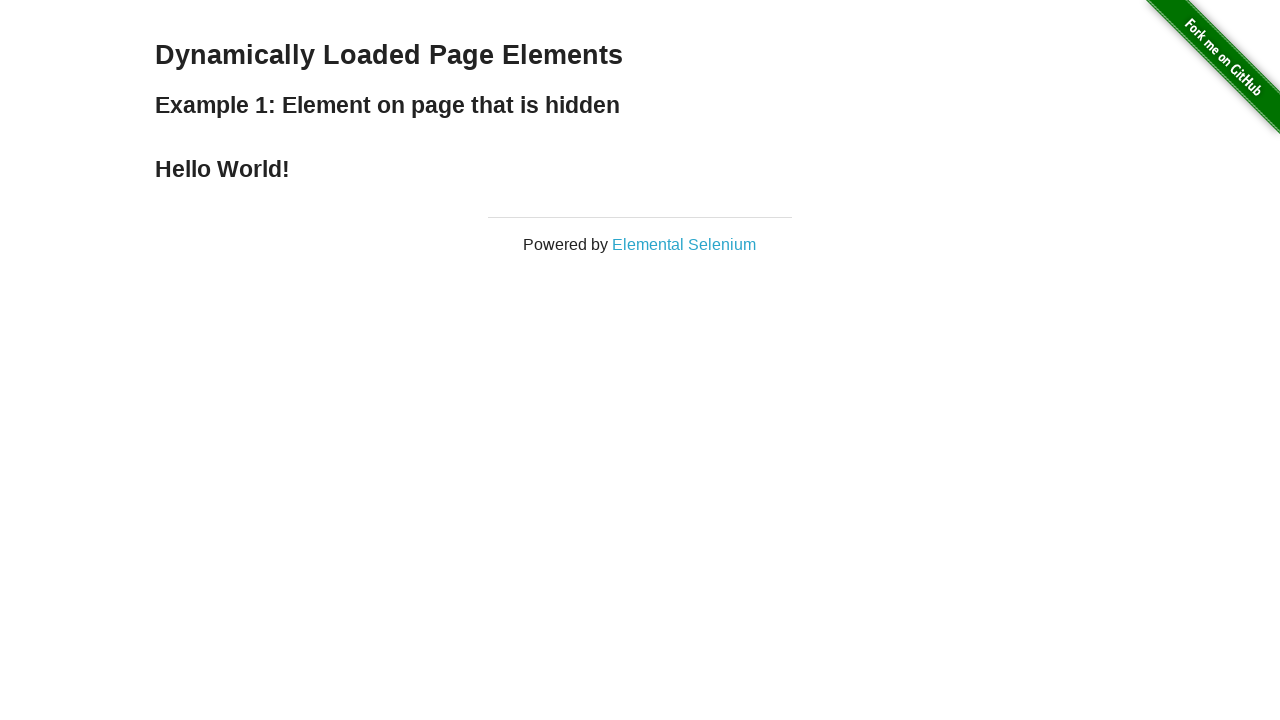

Retrieved text content from finish element
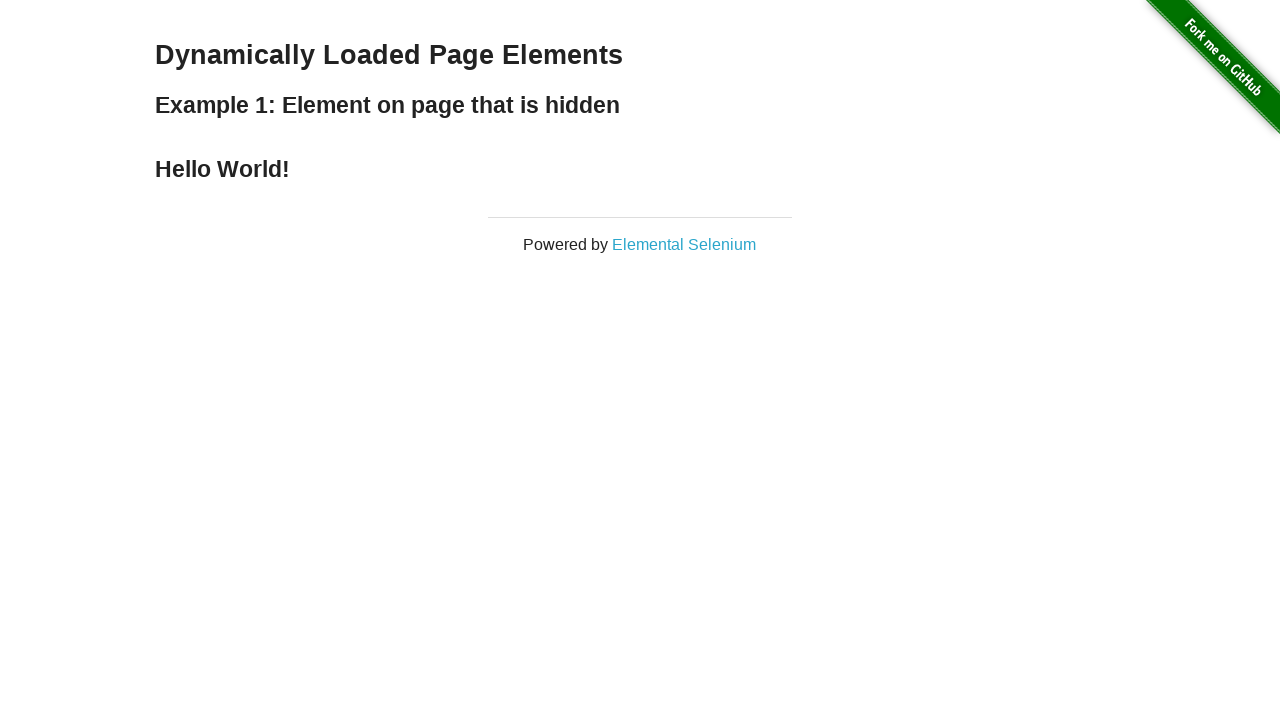

Verified that text equals 'Hello World!'
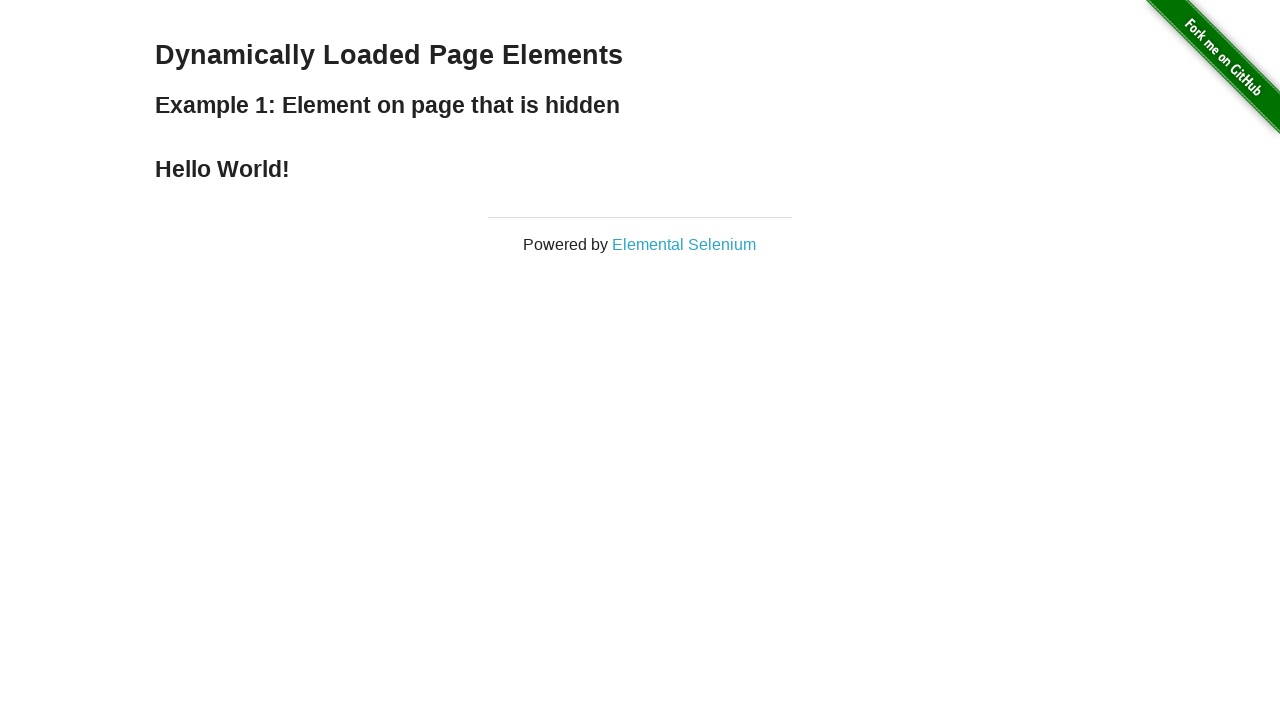

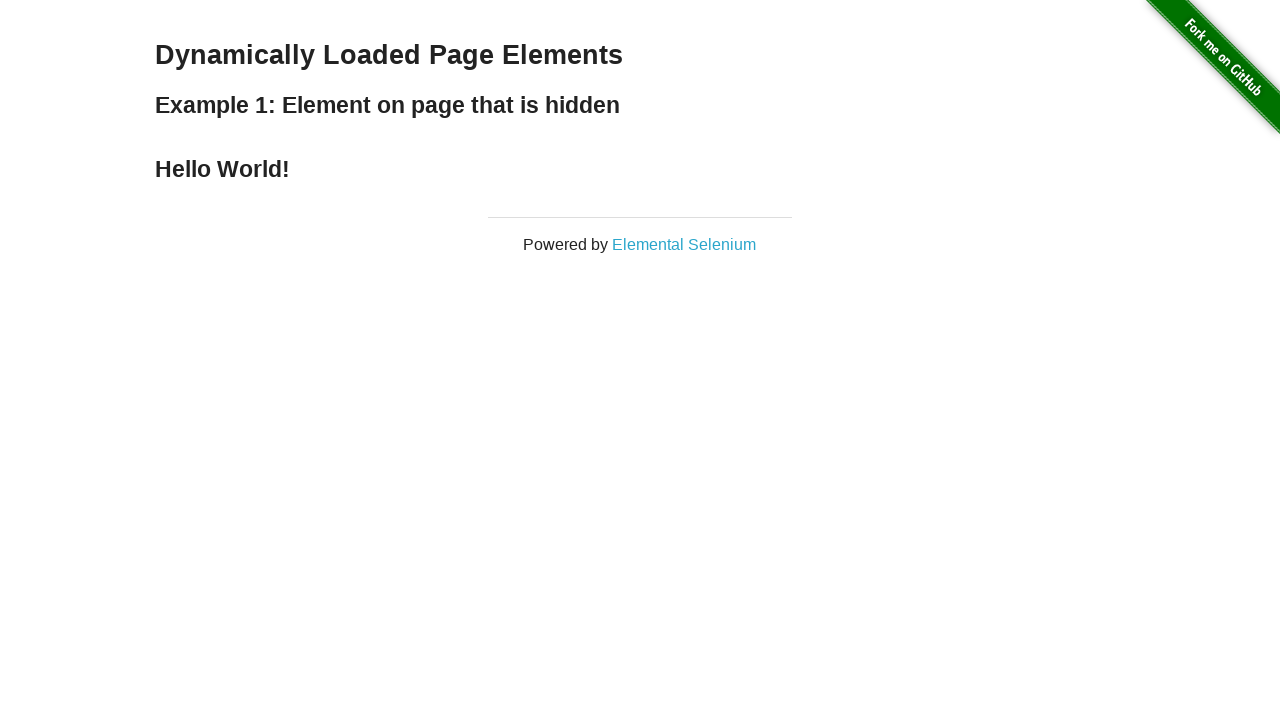